Tests that edits are saved when the input loses focus (blur event)

Starting URL: https://demo.playwright.dev/todomvc

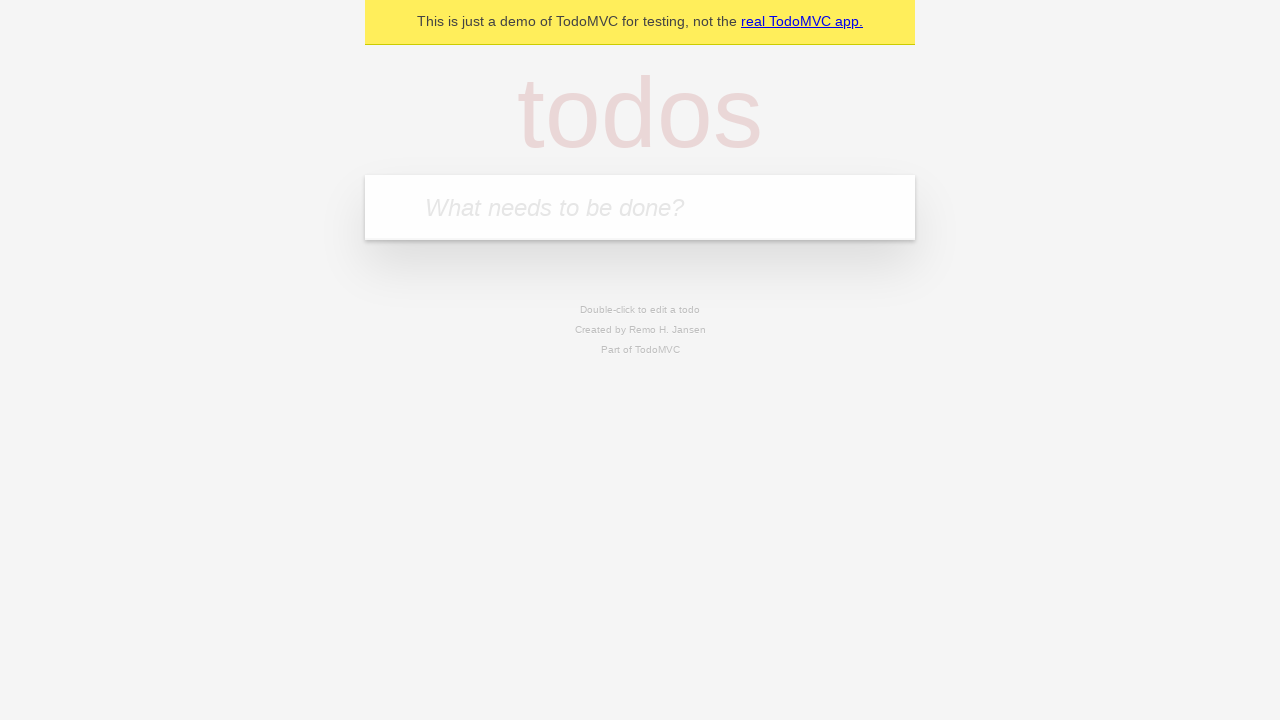

Filled new todo input with 'buy some cheese' on .new-todo
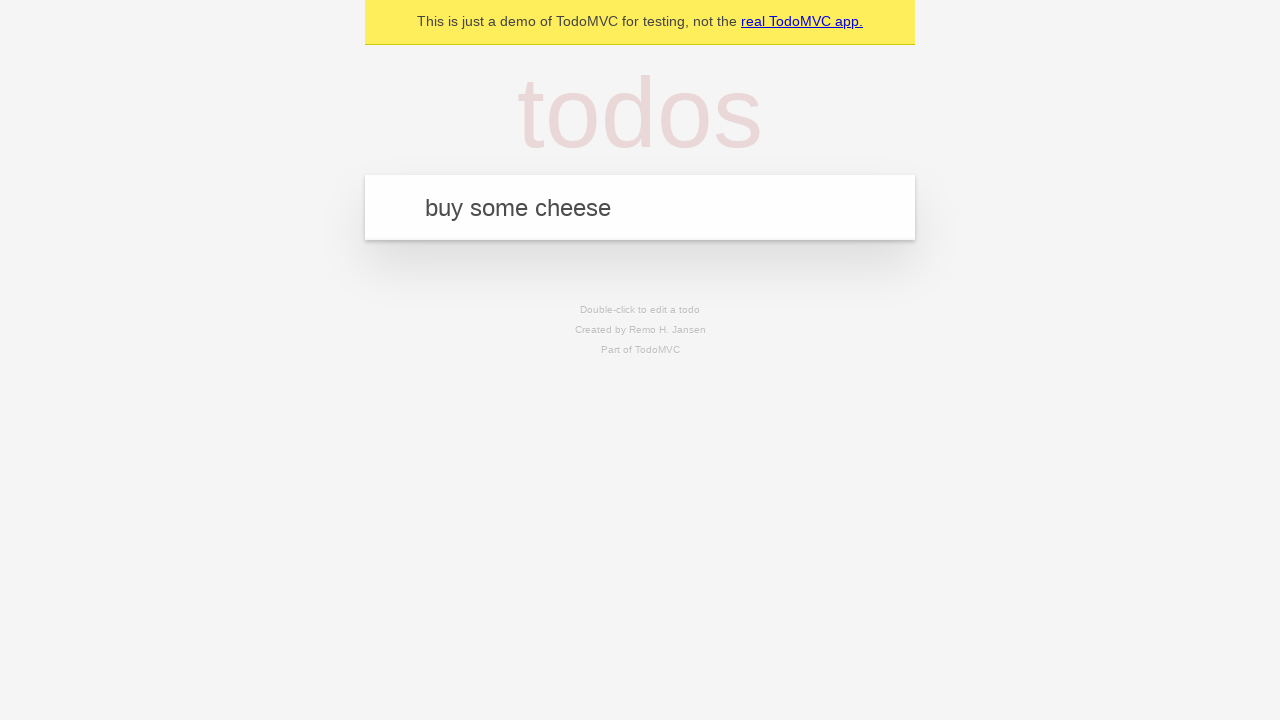

Pressed Enter to create first todo on .new-todo
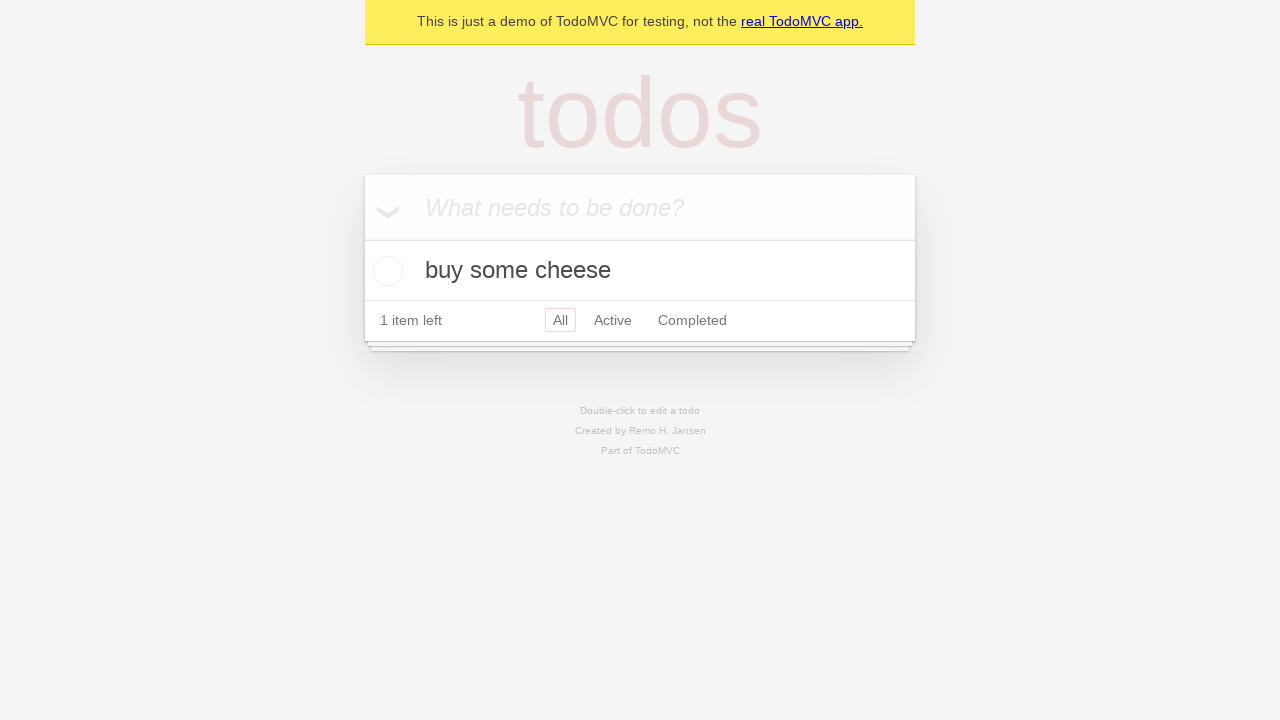

Filled new todo input with 'feed the cat' on .new-todo
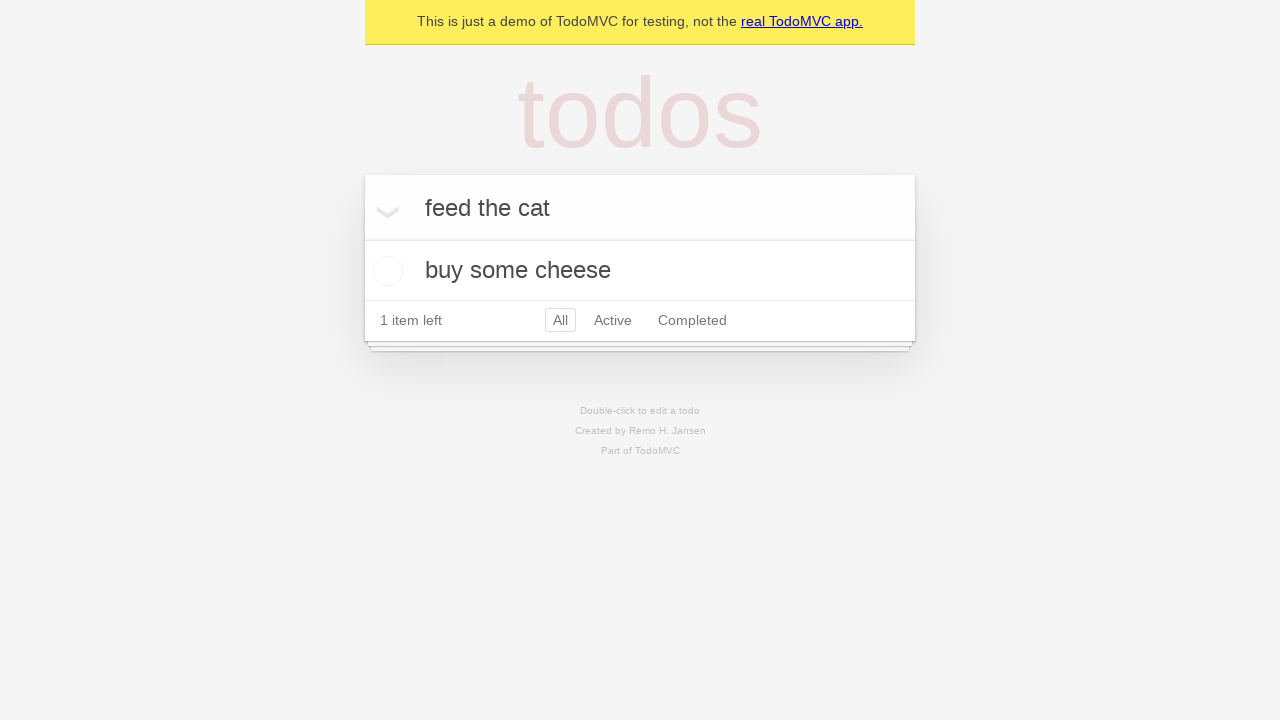

Pressed Enter to create second todo on .new-todo
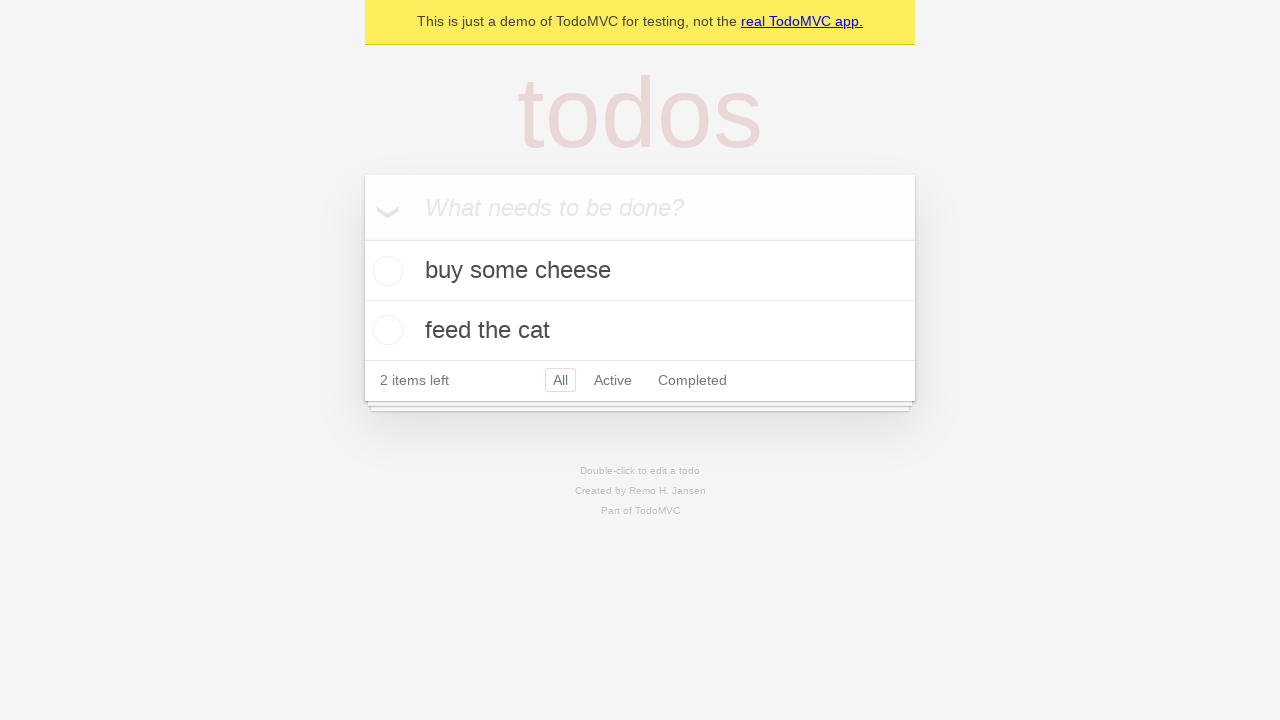

Filled new todo input with 'book a doctors appointment' on .new-todo
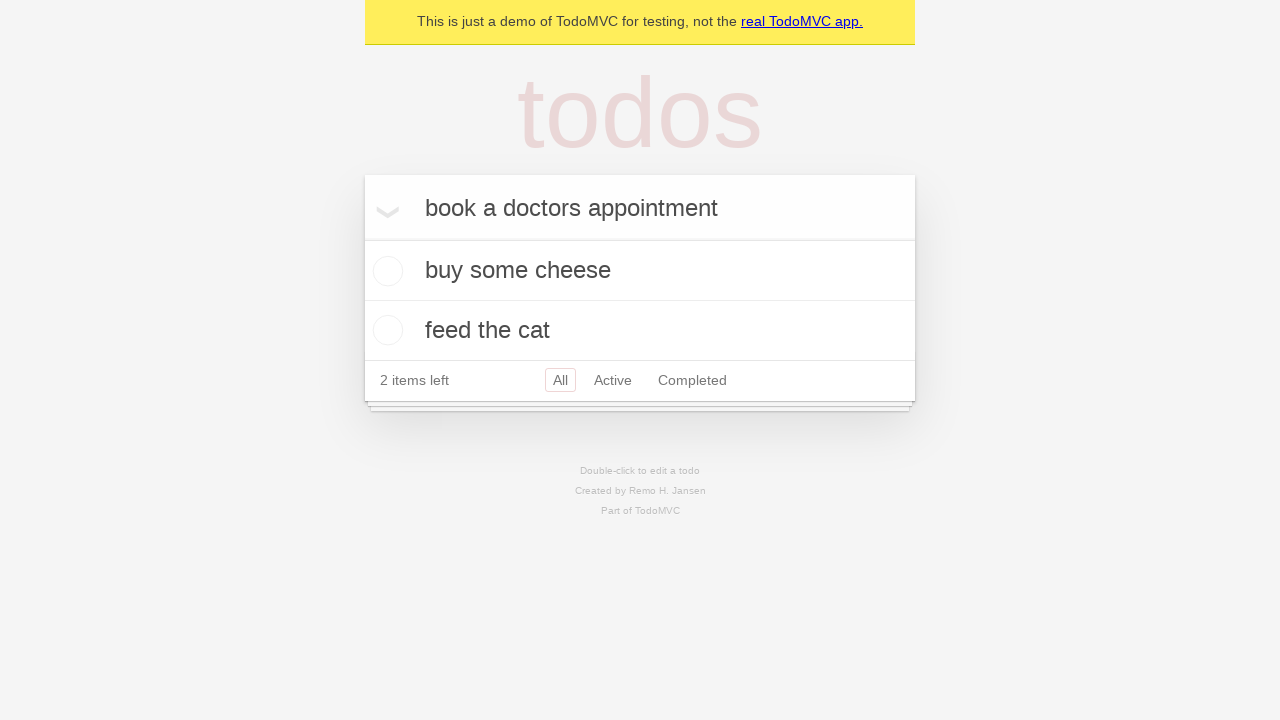

Pressed Enter to create third todo on .new-todo
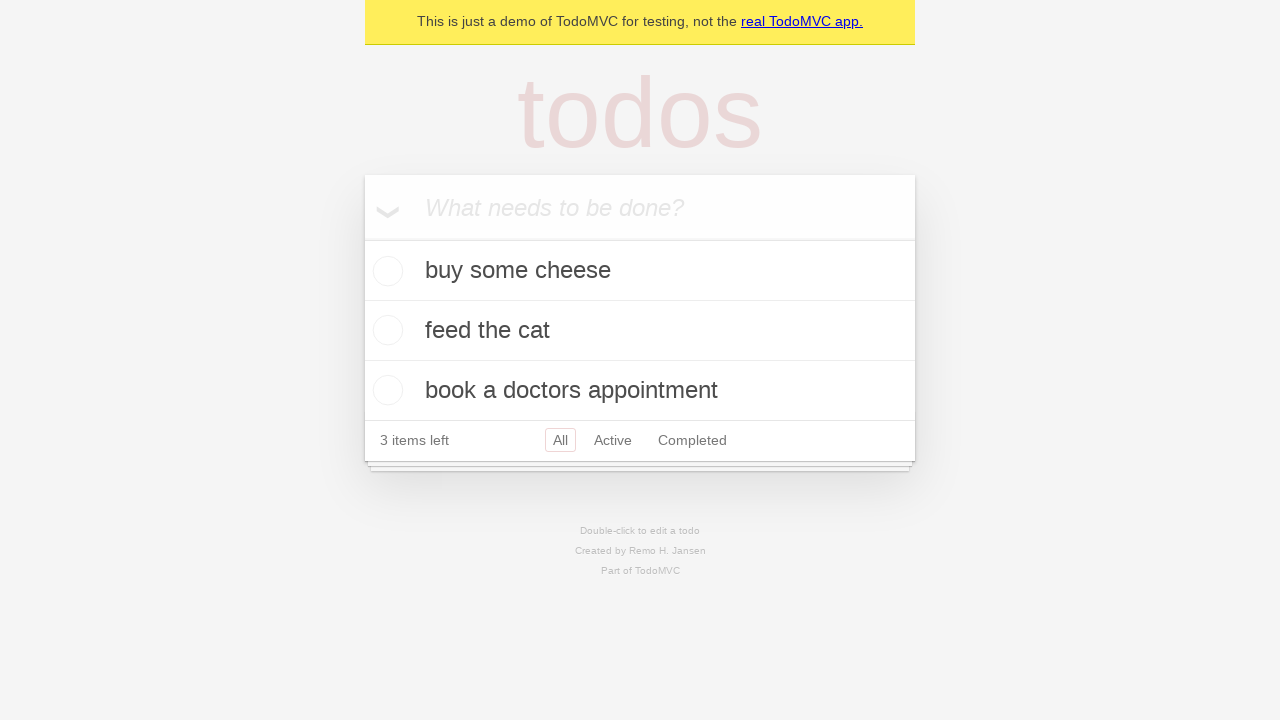

All three todos loaded in the list
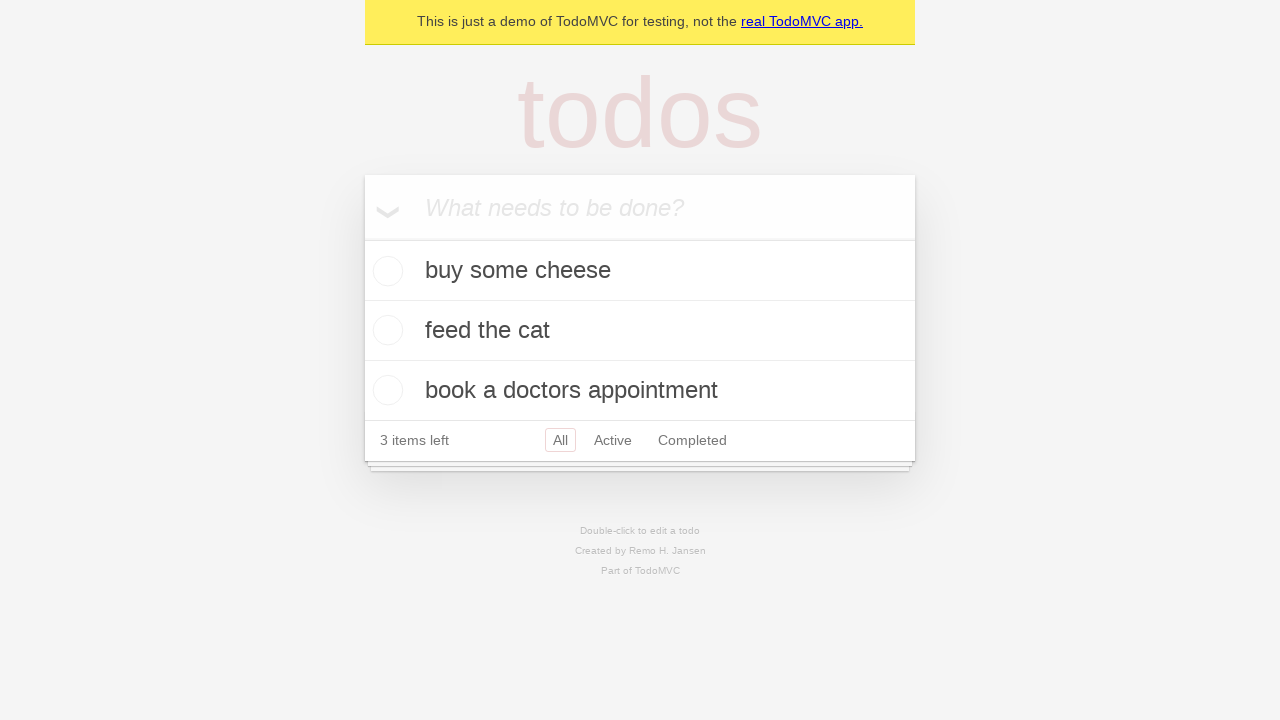

Double-clicked second todo to enter edit mode at (640, 331) on .todo-list li >> nth=1
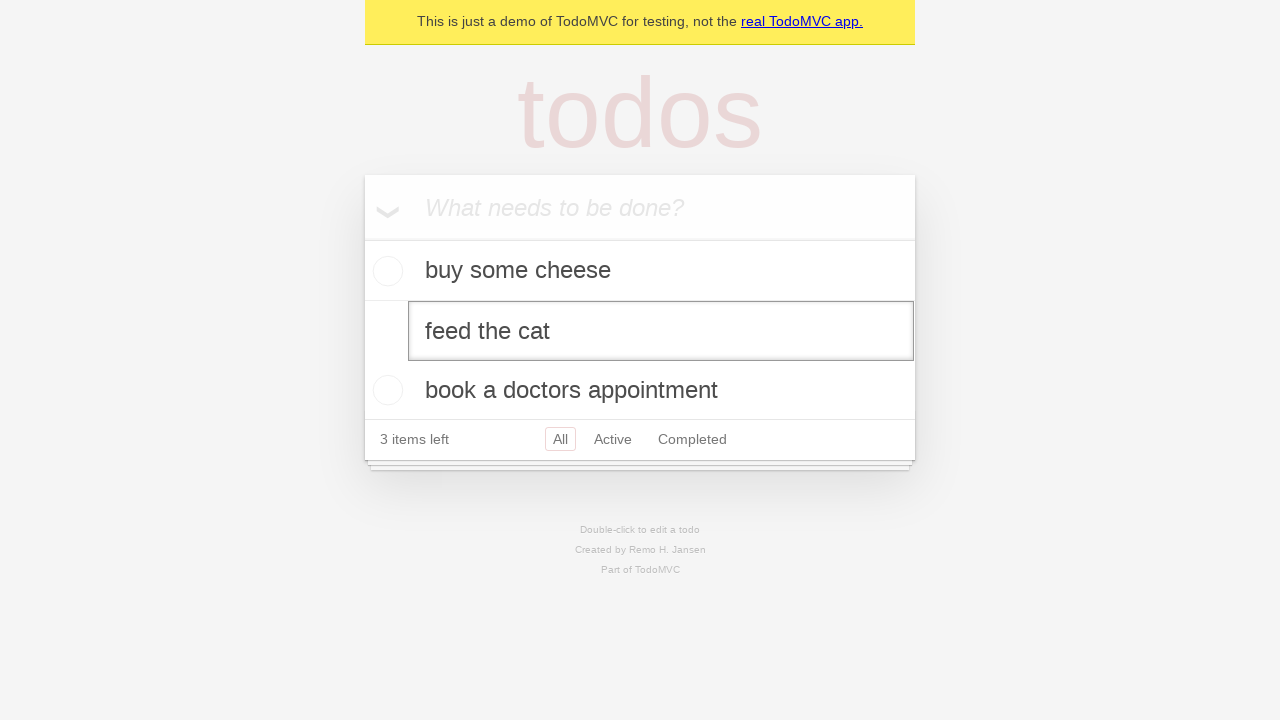

Filled edit input with 'buy some sausages' on .todo-list li >> nth=1 >> .edit
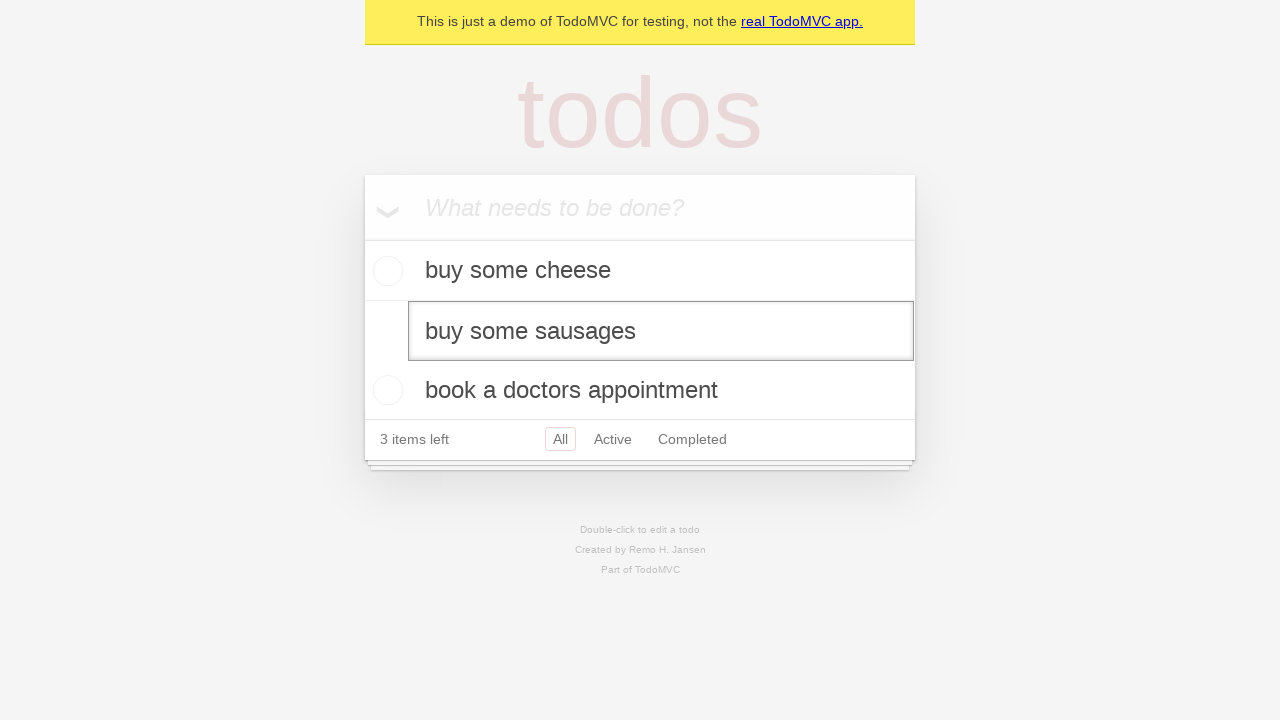

Dispatched blur event to save edit
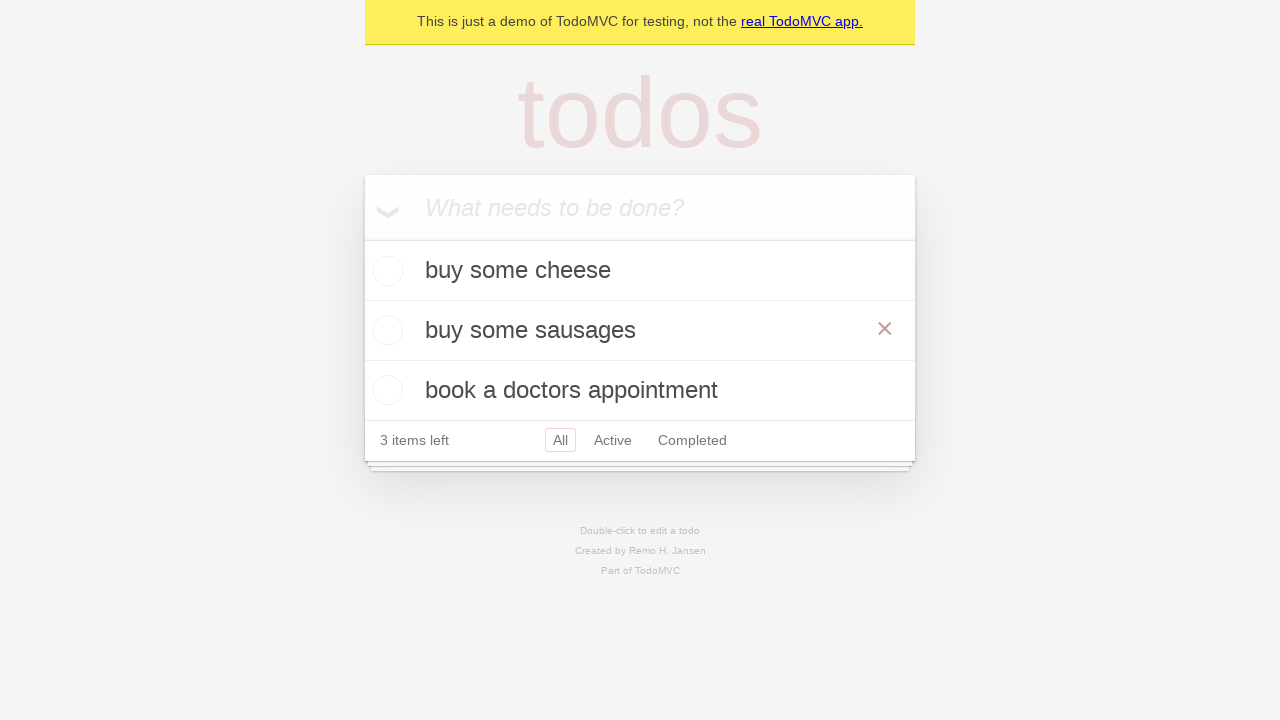

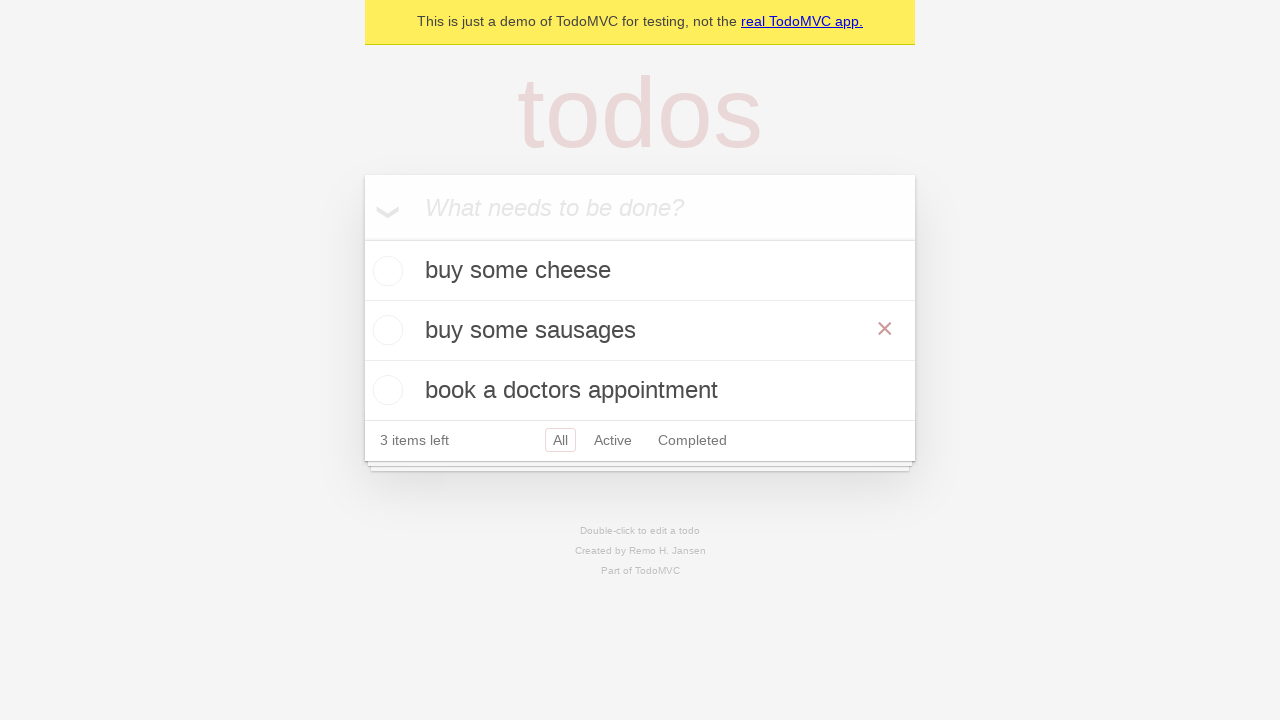